Tests alert popup handling by clicking buttons to trigger different types of alerts and interacting with them

Starting URL: https://demoqa.com/alerts

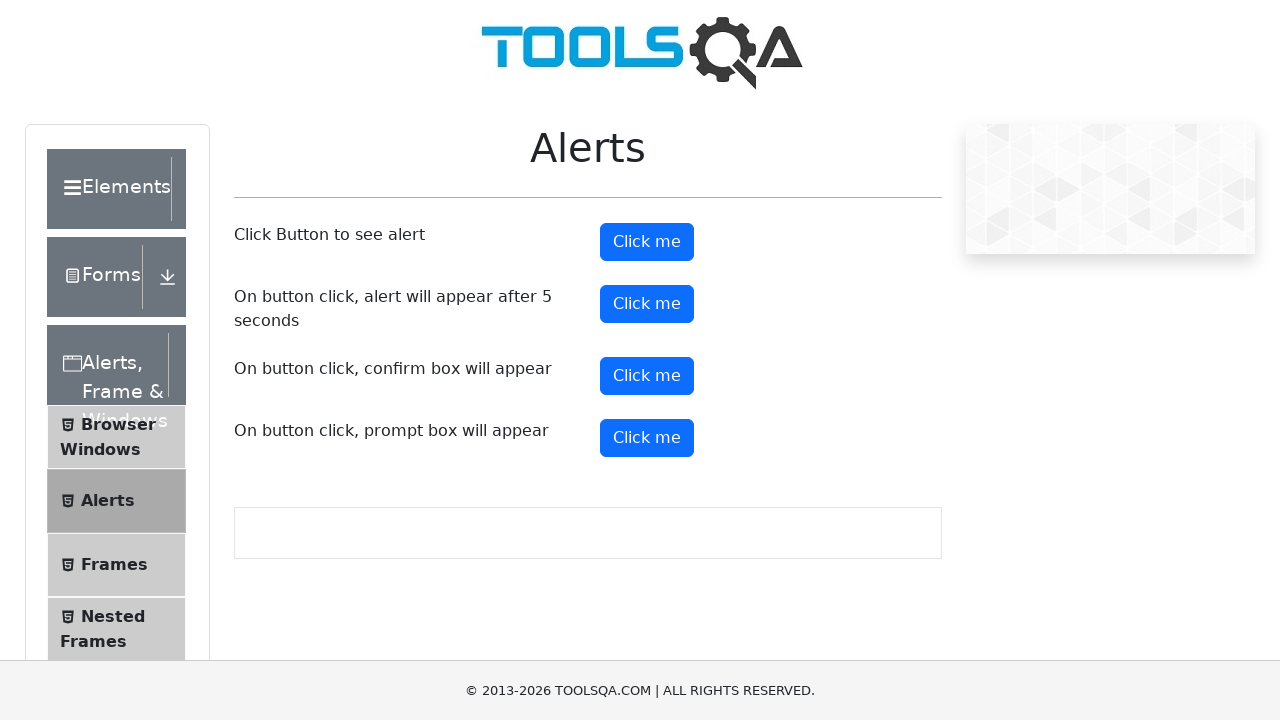

Clicked first 'Click me' button to trigger alert at (647, 242) on (//button[text()='Click me'])[1]
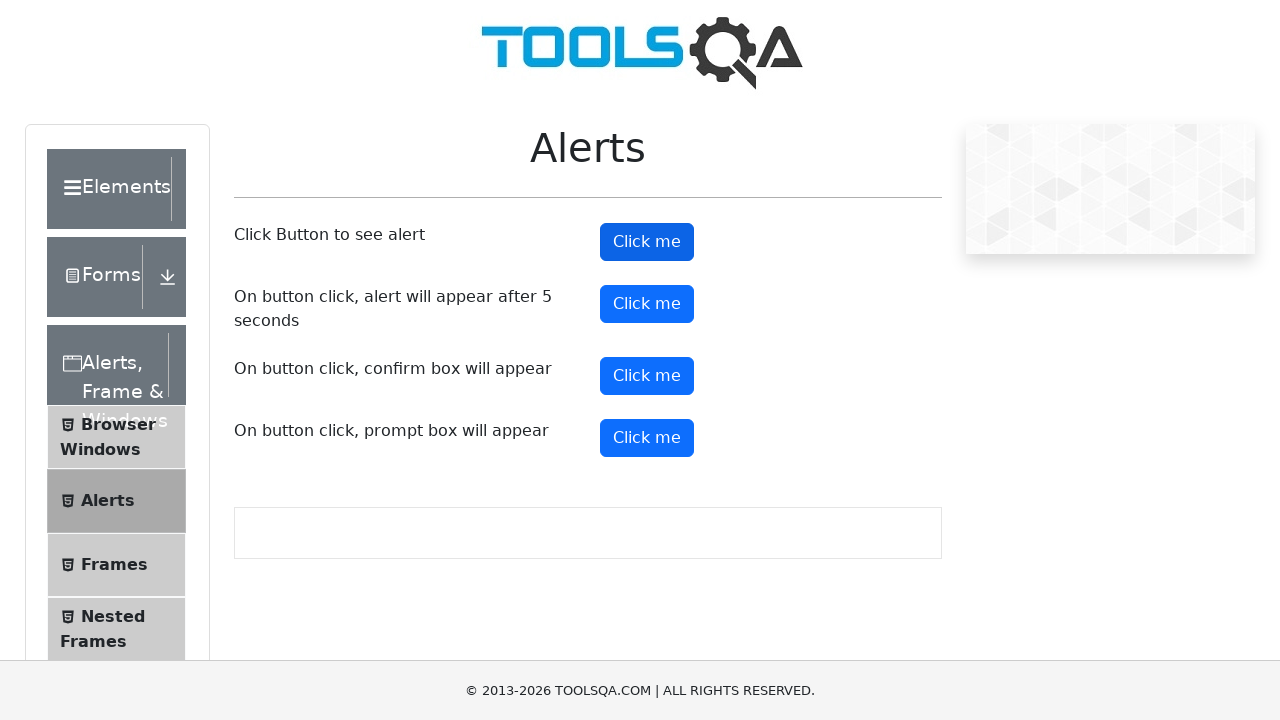

Set up dialog handler to dismiss alerts
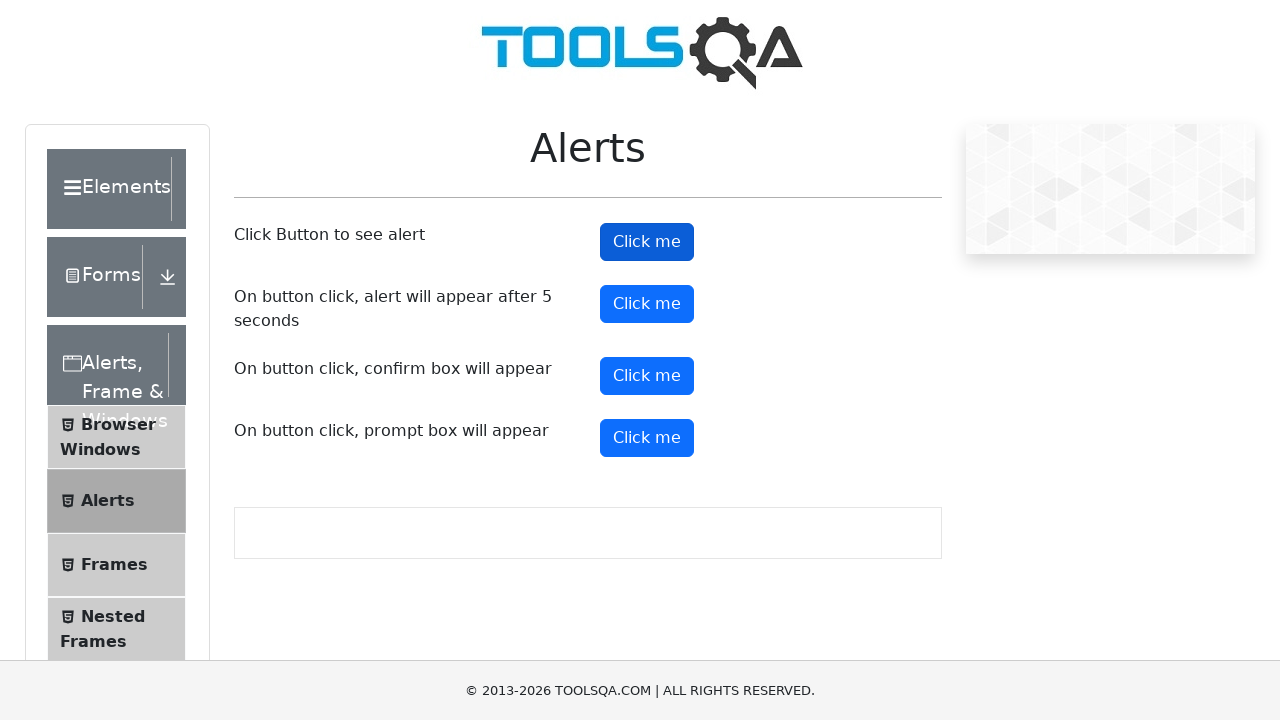

Clicked alert button to trigger another alert at (647, 242) on xpath=//button[@id='alertButton']
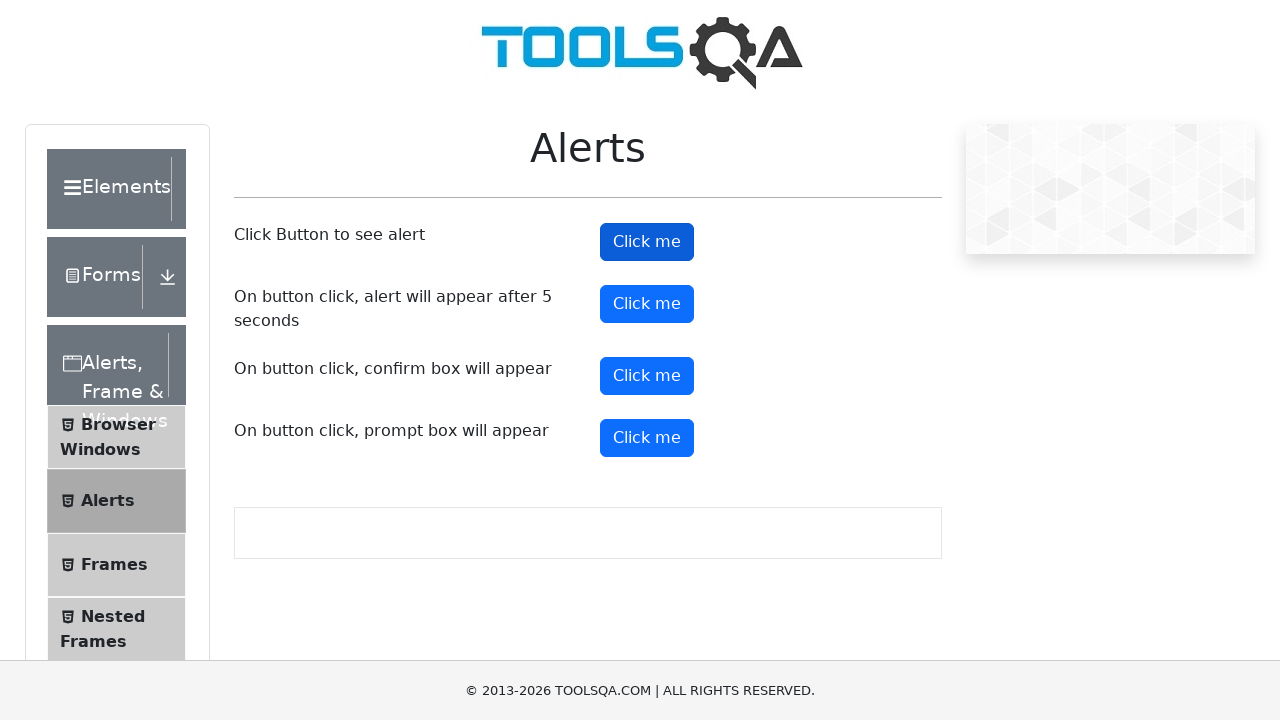

Set up dialog handler to accept prompt with 'Rahul' input
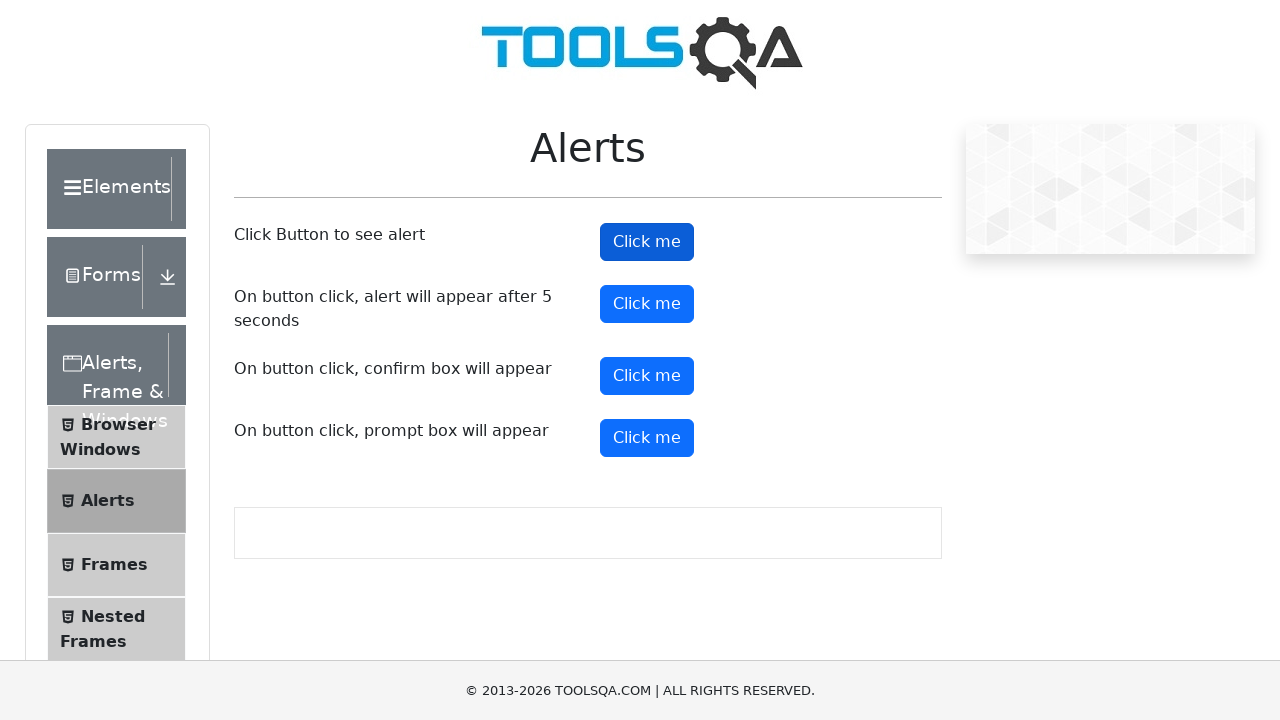

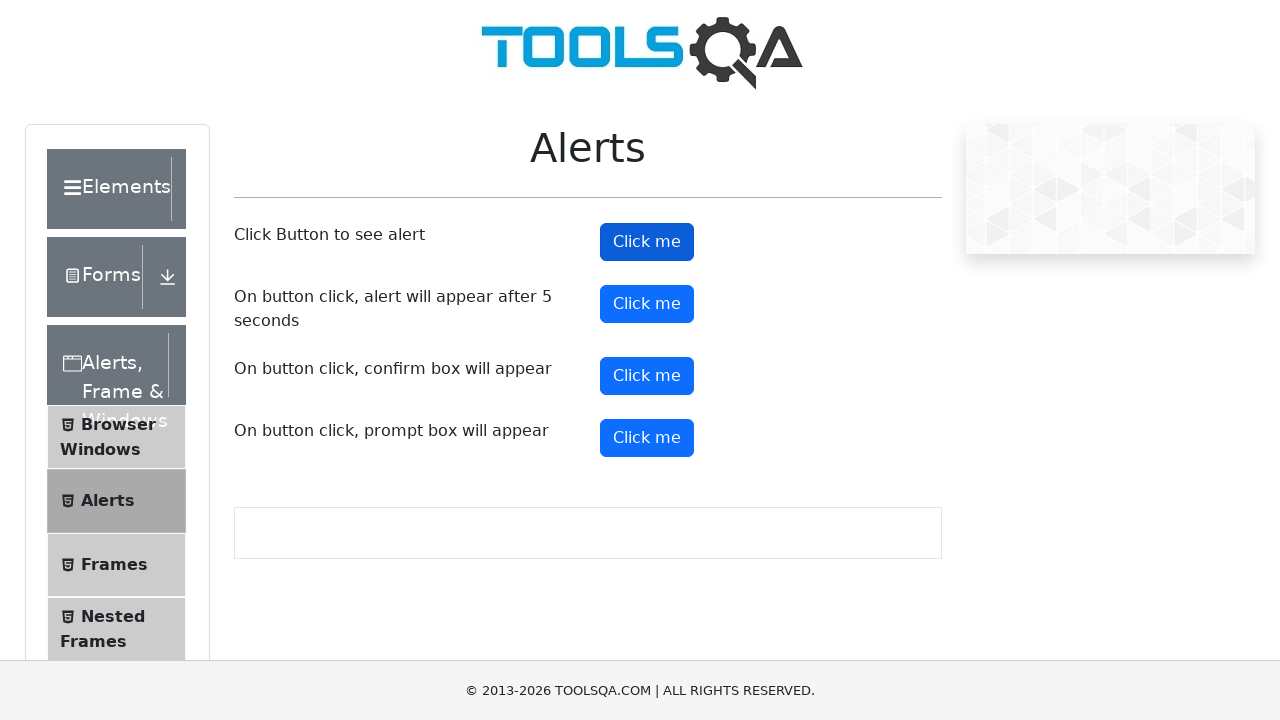